Tests locating a link by partial link text, verifying it's displayed, clicking it, and confirming navigation to the forgot password page

Starting URL: https://pragmatictesters.github.io/selenium-location-strategies/index.html

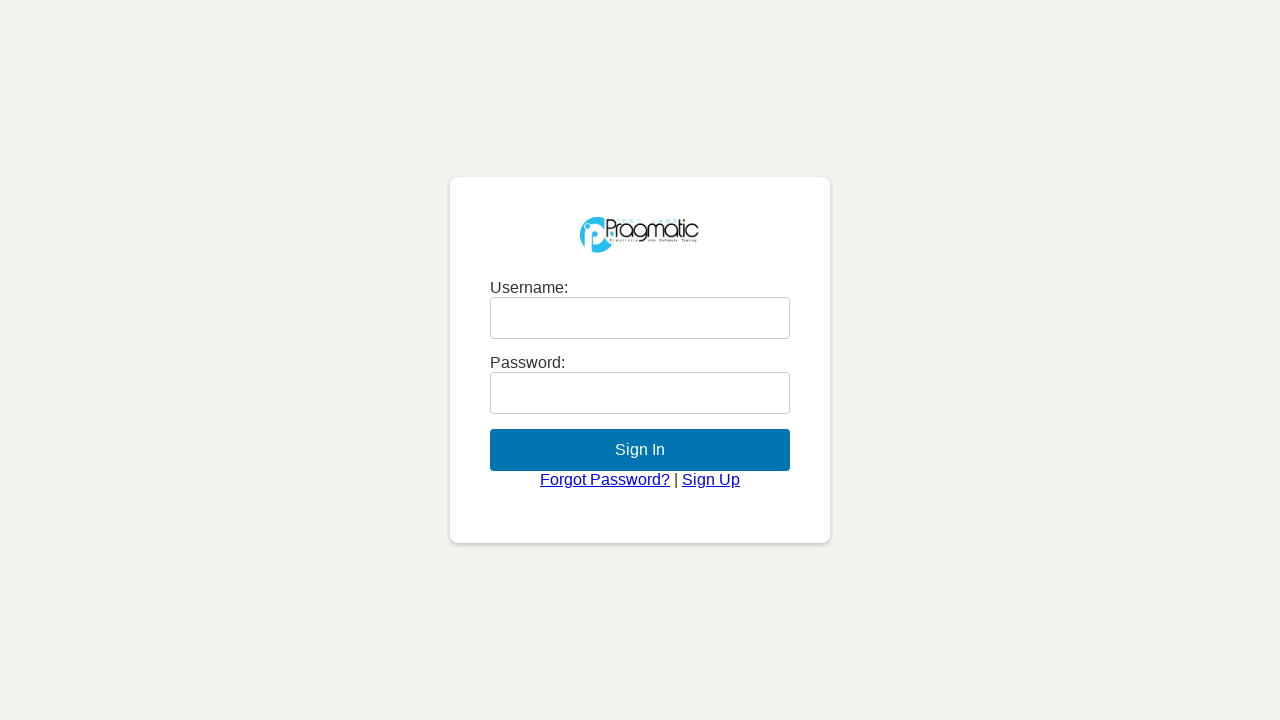

Located 'Forgot Password' link by partial text
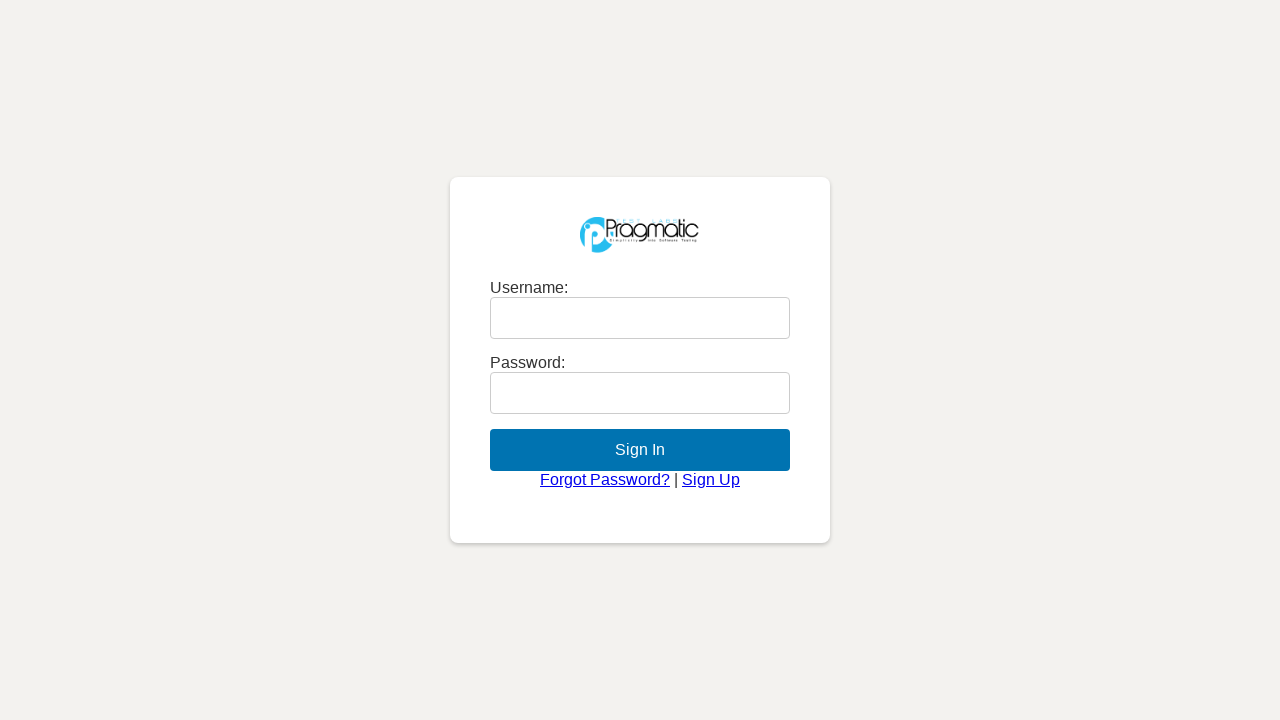

Verified 'Forgot Password' link is visible
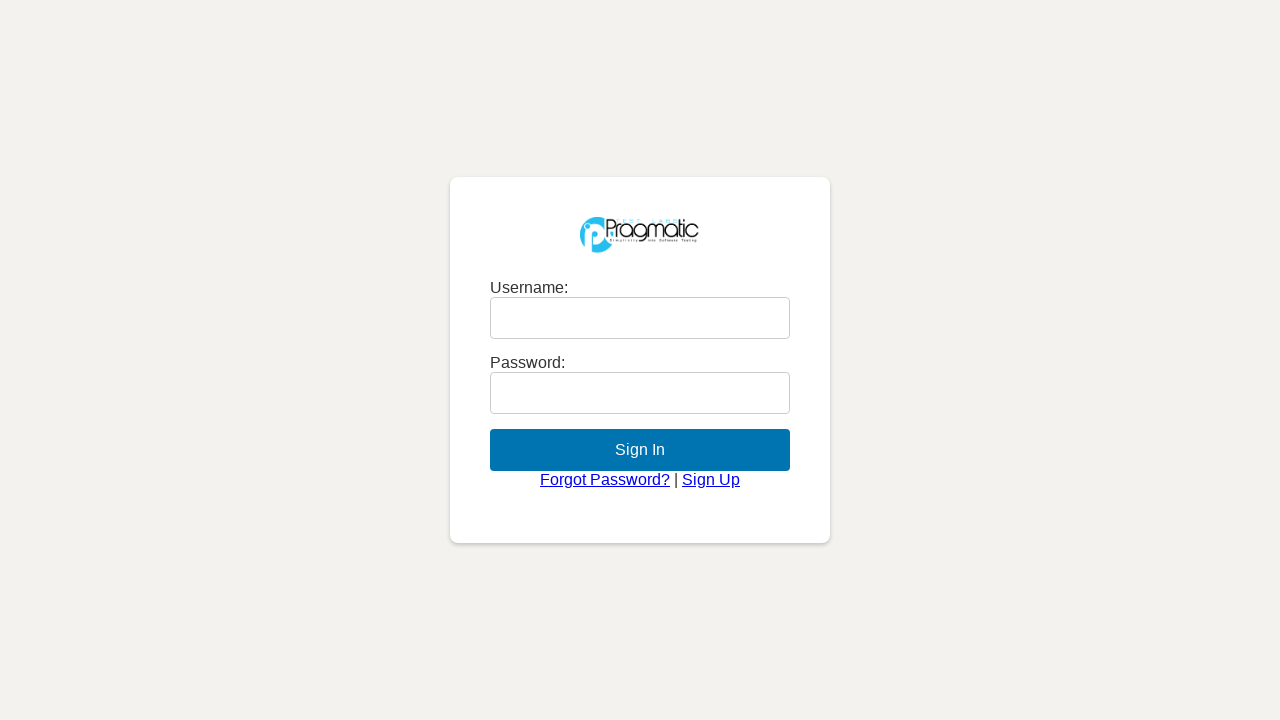

Clicked the 'Forgot Password' link at (605, 479) on a:has-text('Forgot')
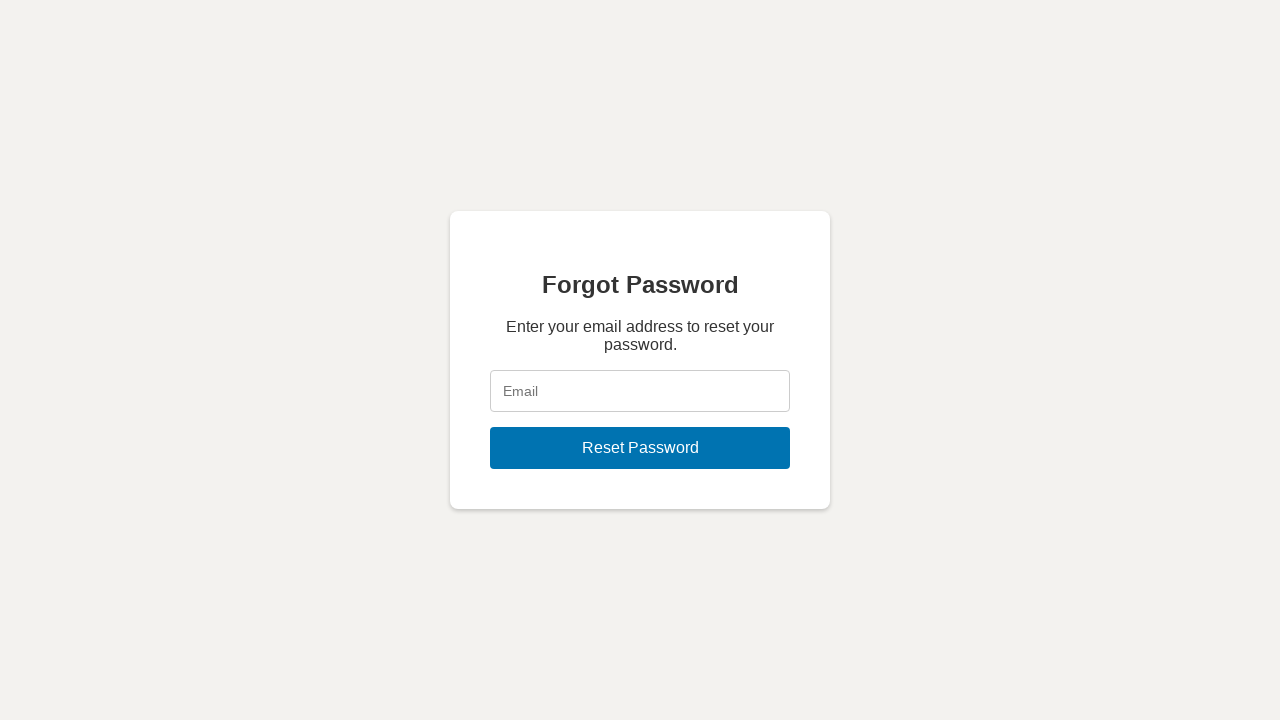

Confirmed navigation to forgot password page
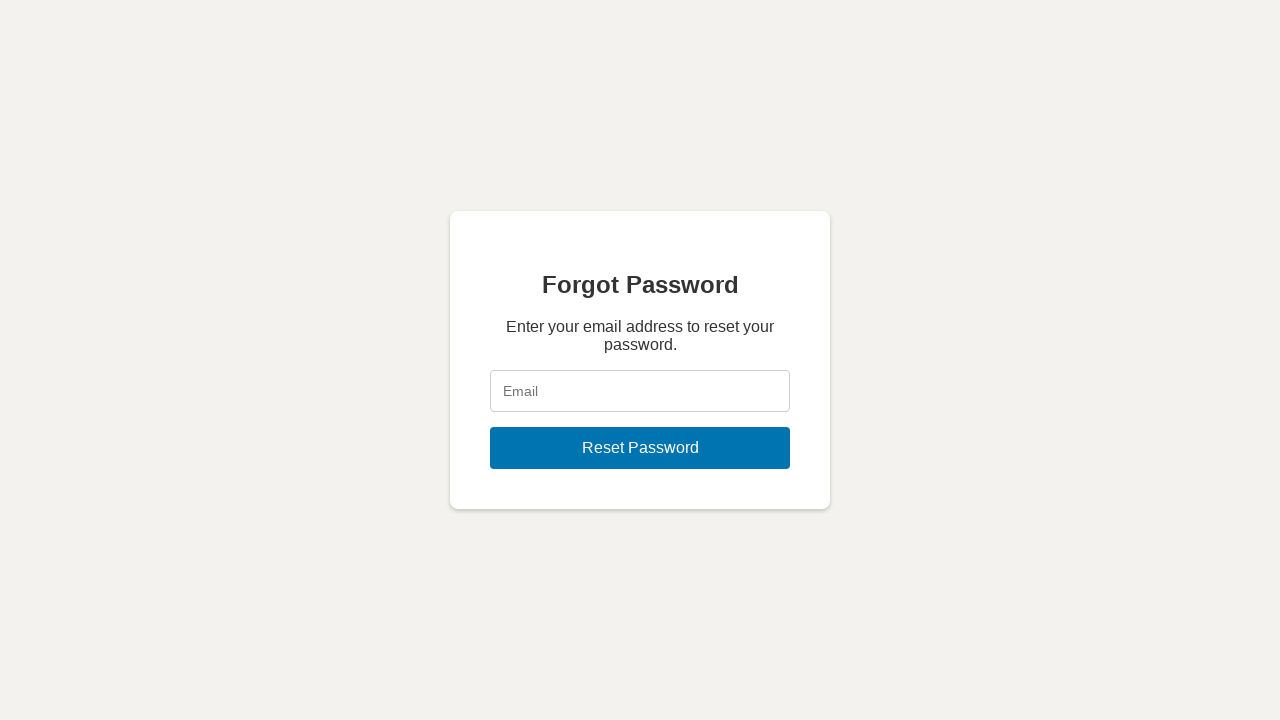

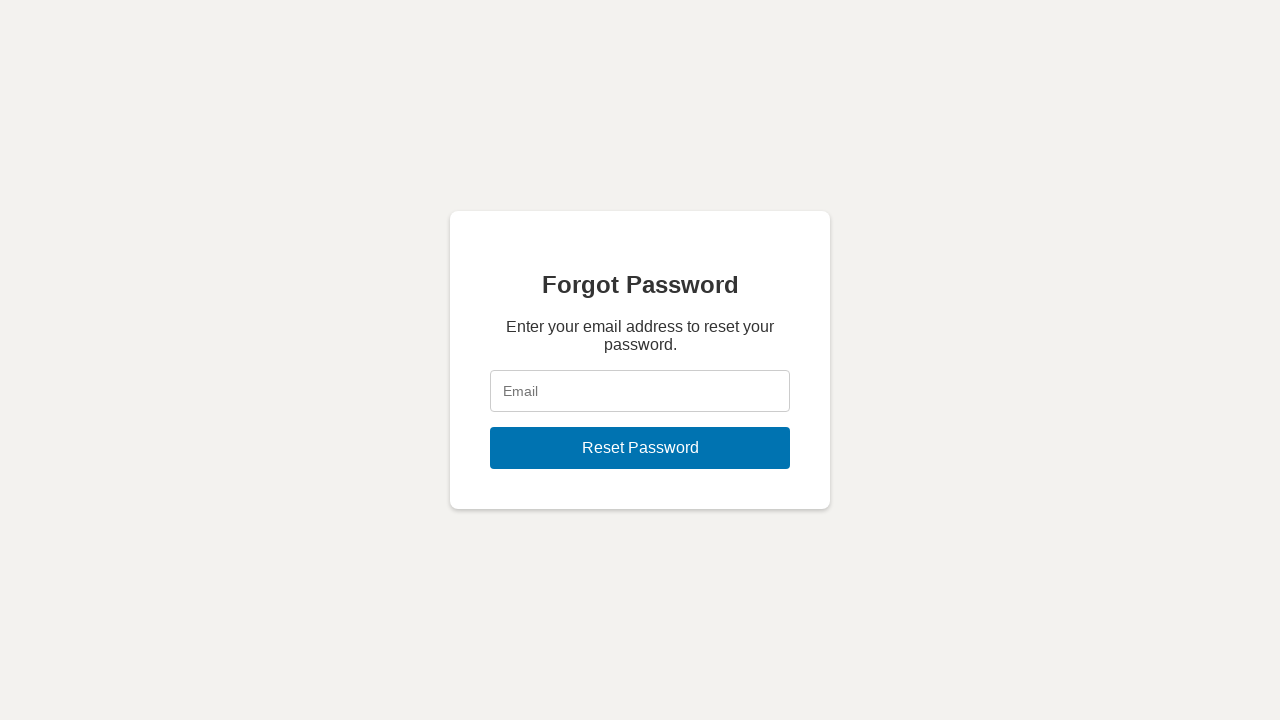